Navigates to OLG homepage and verifies the URL is loaded correctly

Starting URL: https://www.olg.ca/en/home.html

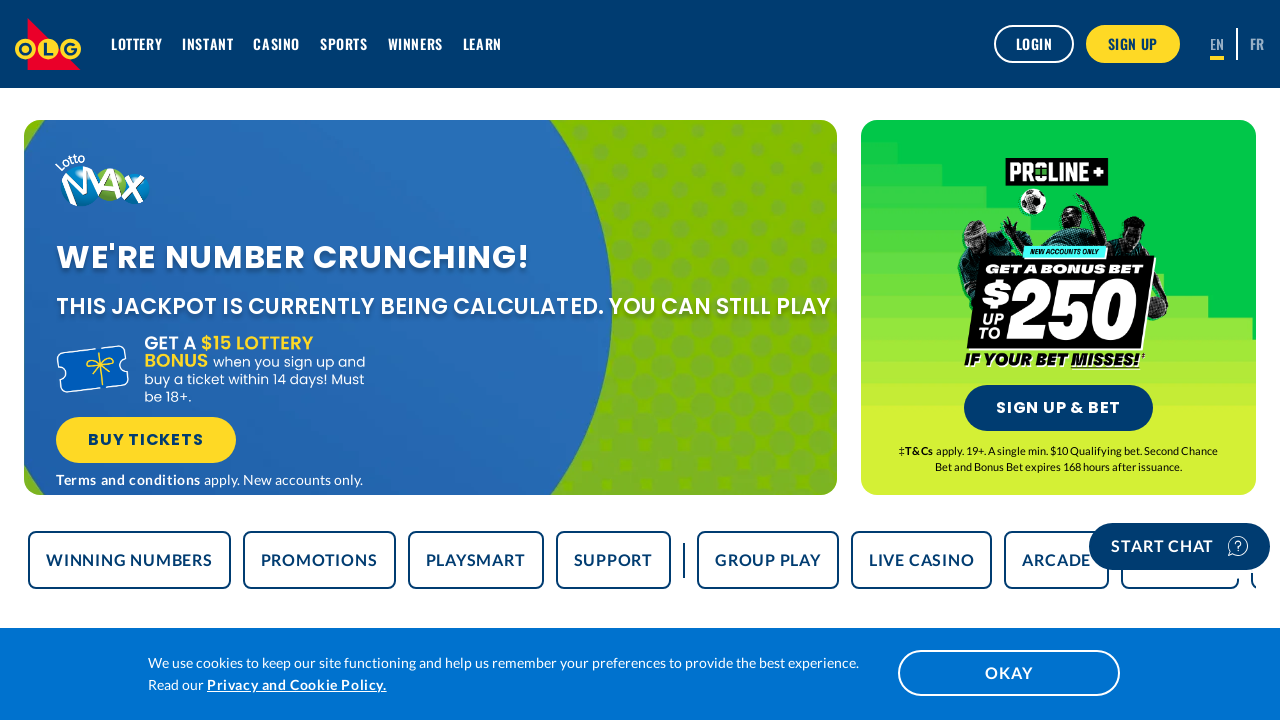

Navigated to OLG homepage at https://www.olg.ca/en/home.html
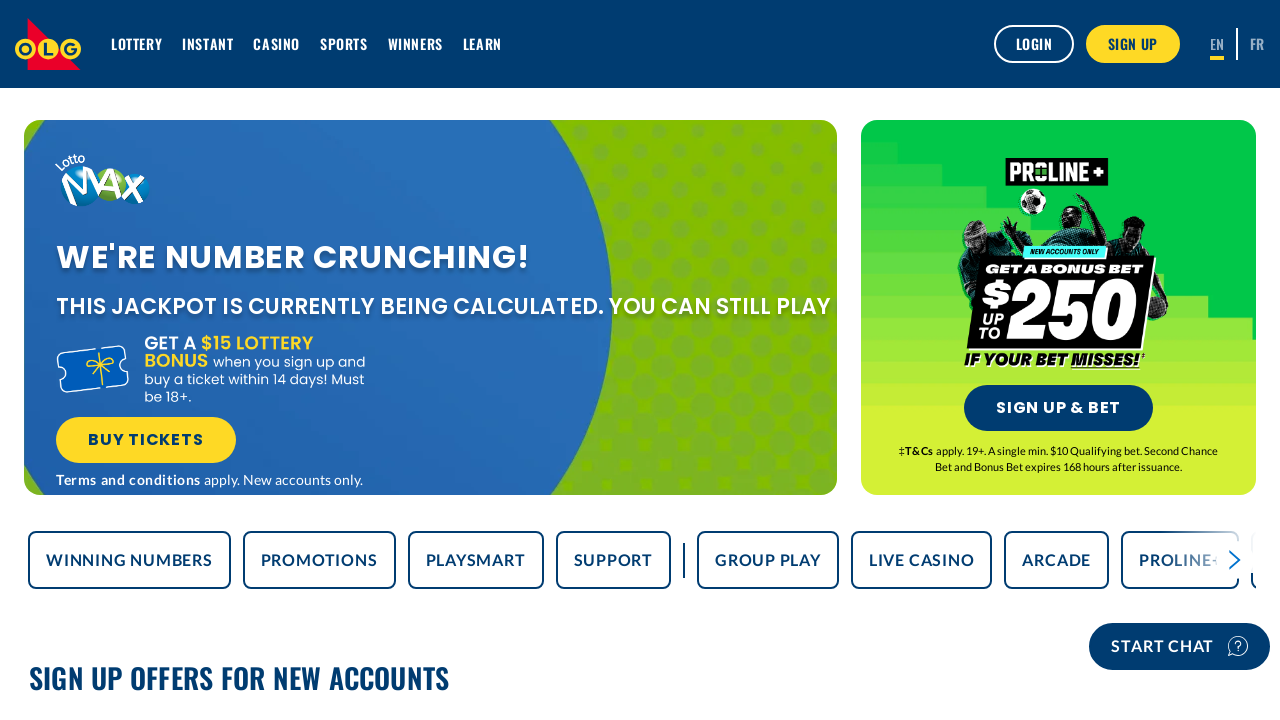

Retrieved current page URL
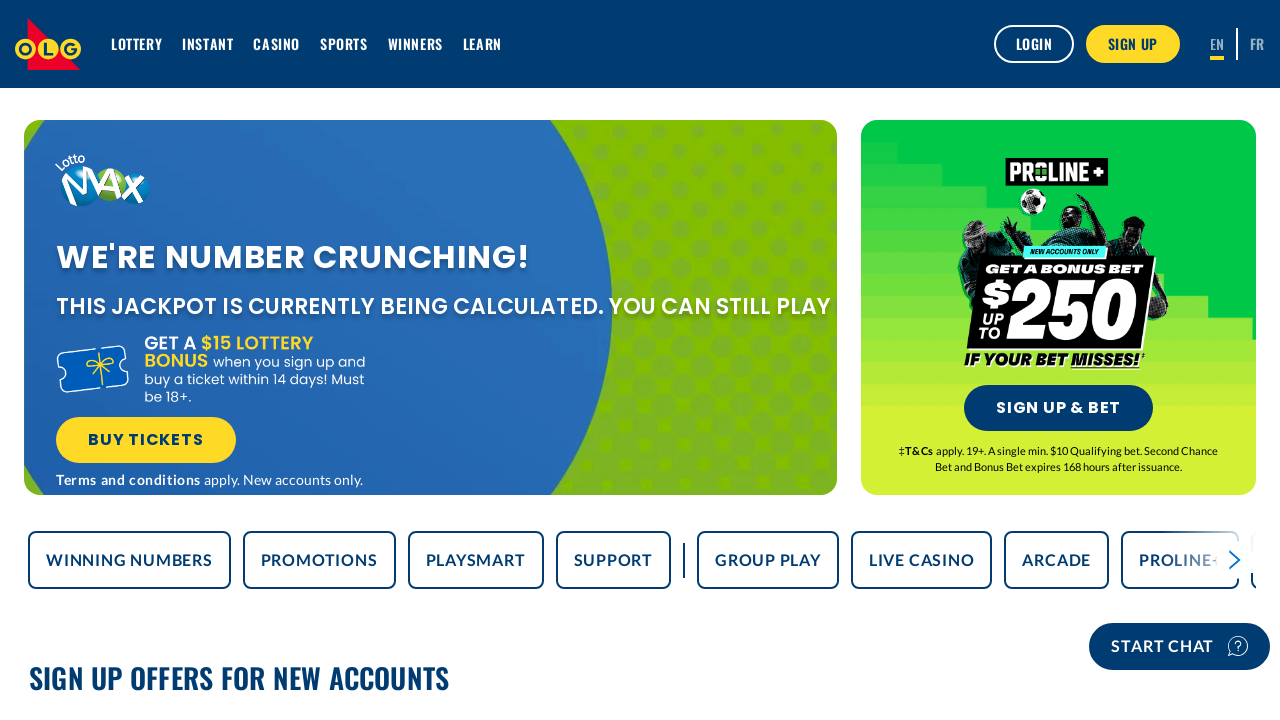

Verified URL is loaded correctly: https://www.olg.ca/en/home.html
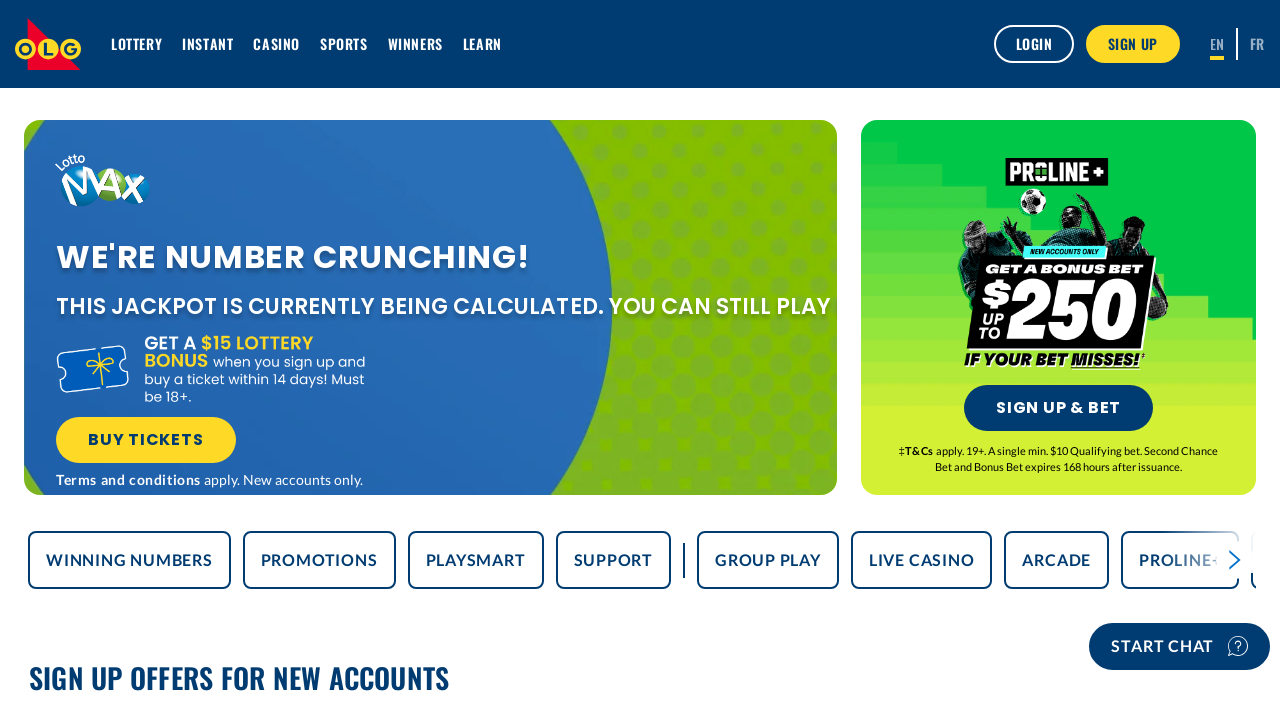

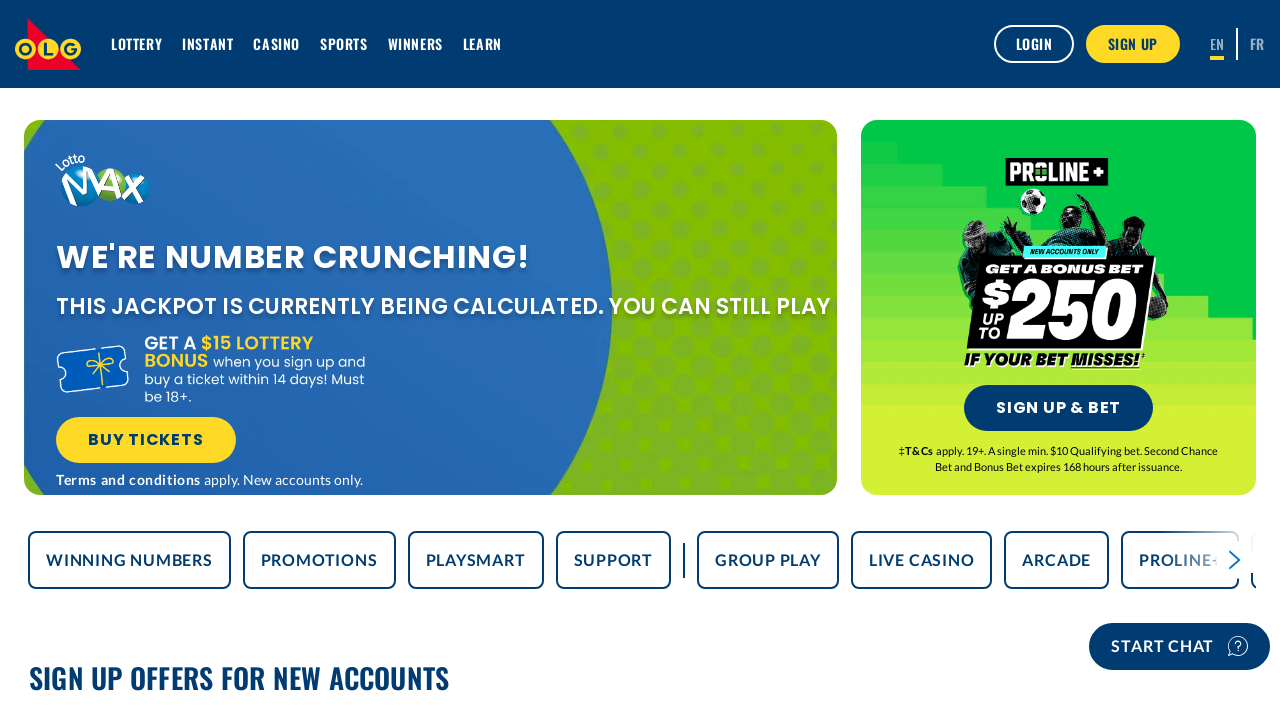